Opens the Myntra e-commerce website and maximizes the browser window

Starting URL: https://www.myntra.com/

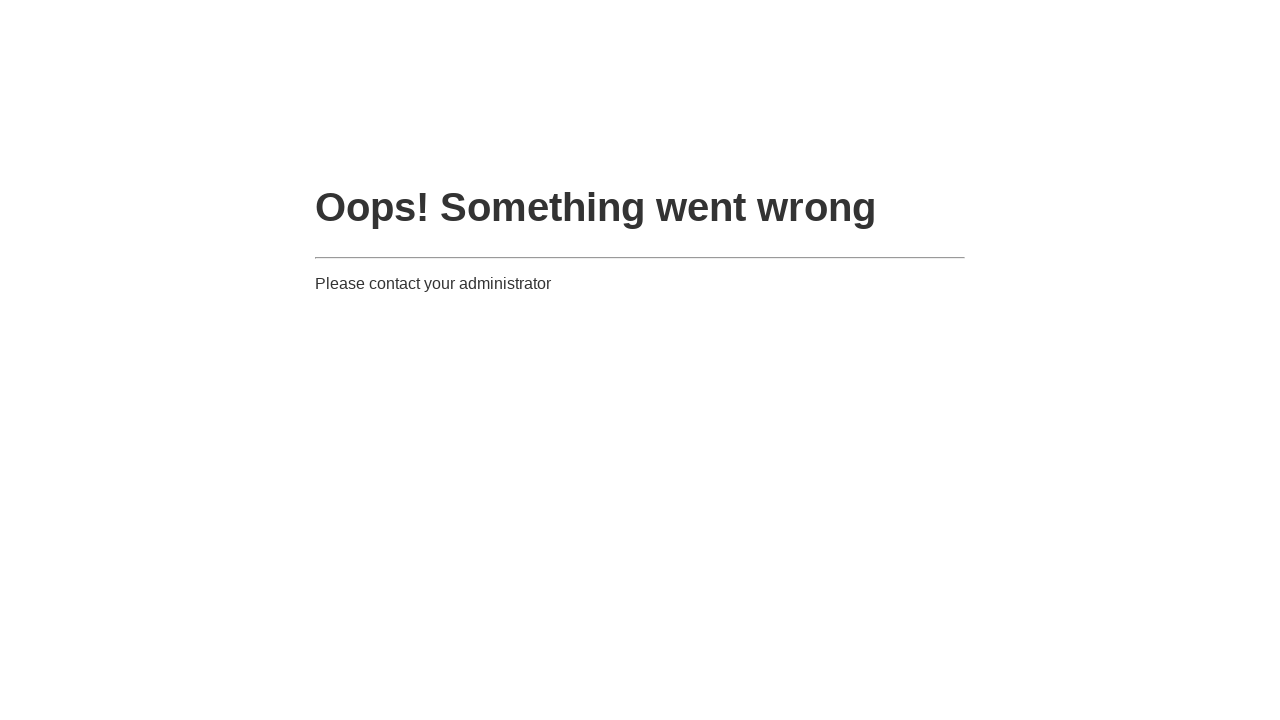

Set viewport size to 1920x1080
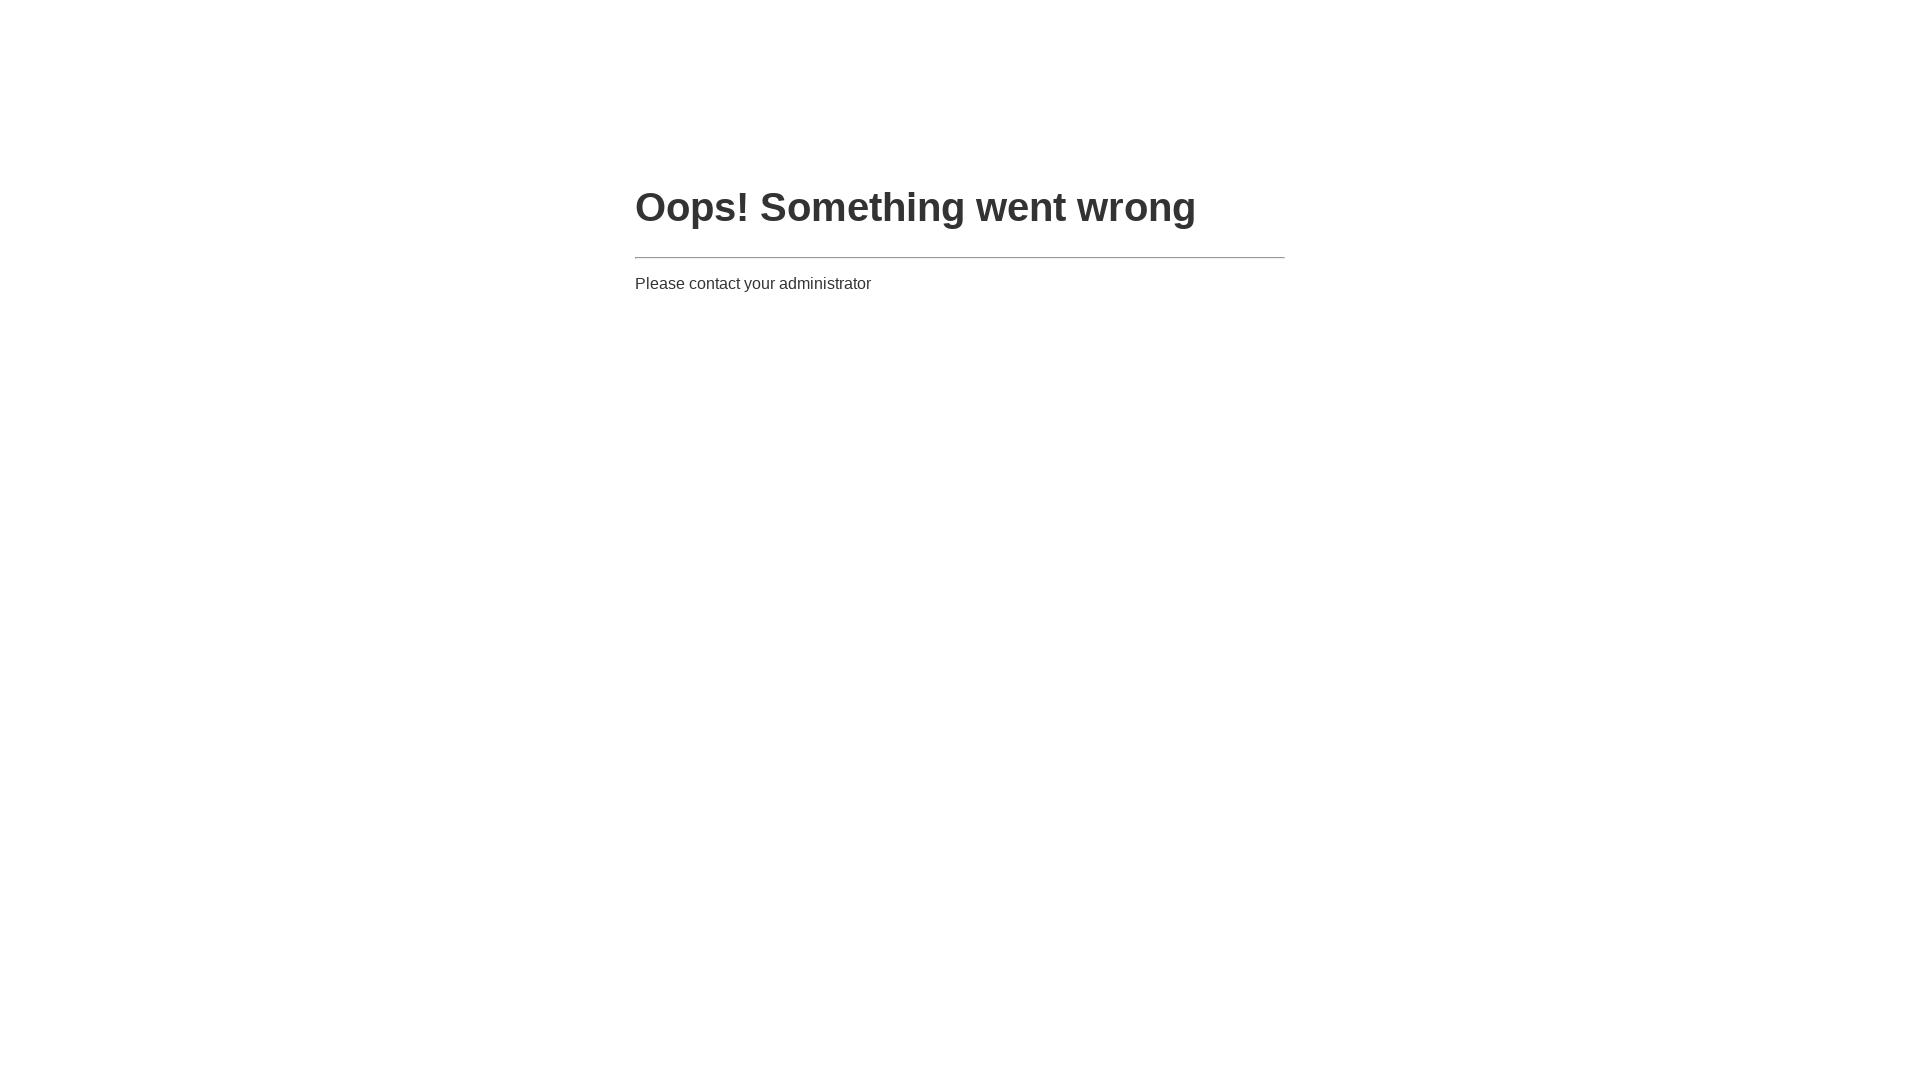

Myntra page loaded - DOM content ready
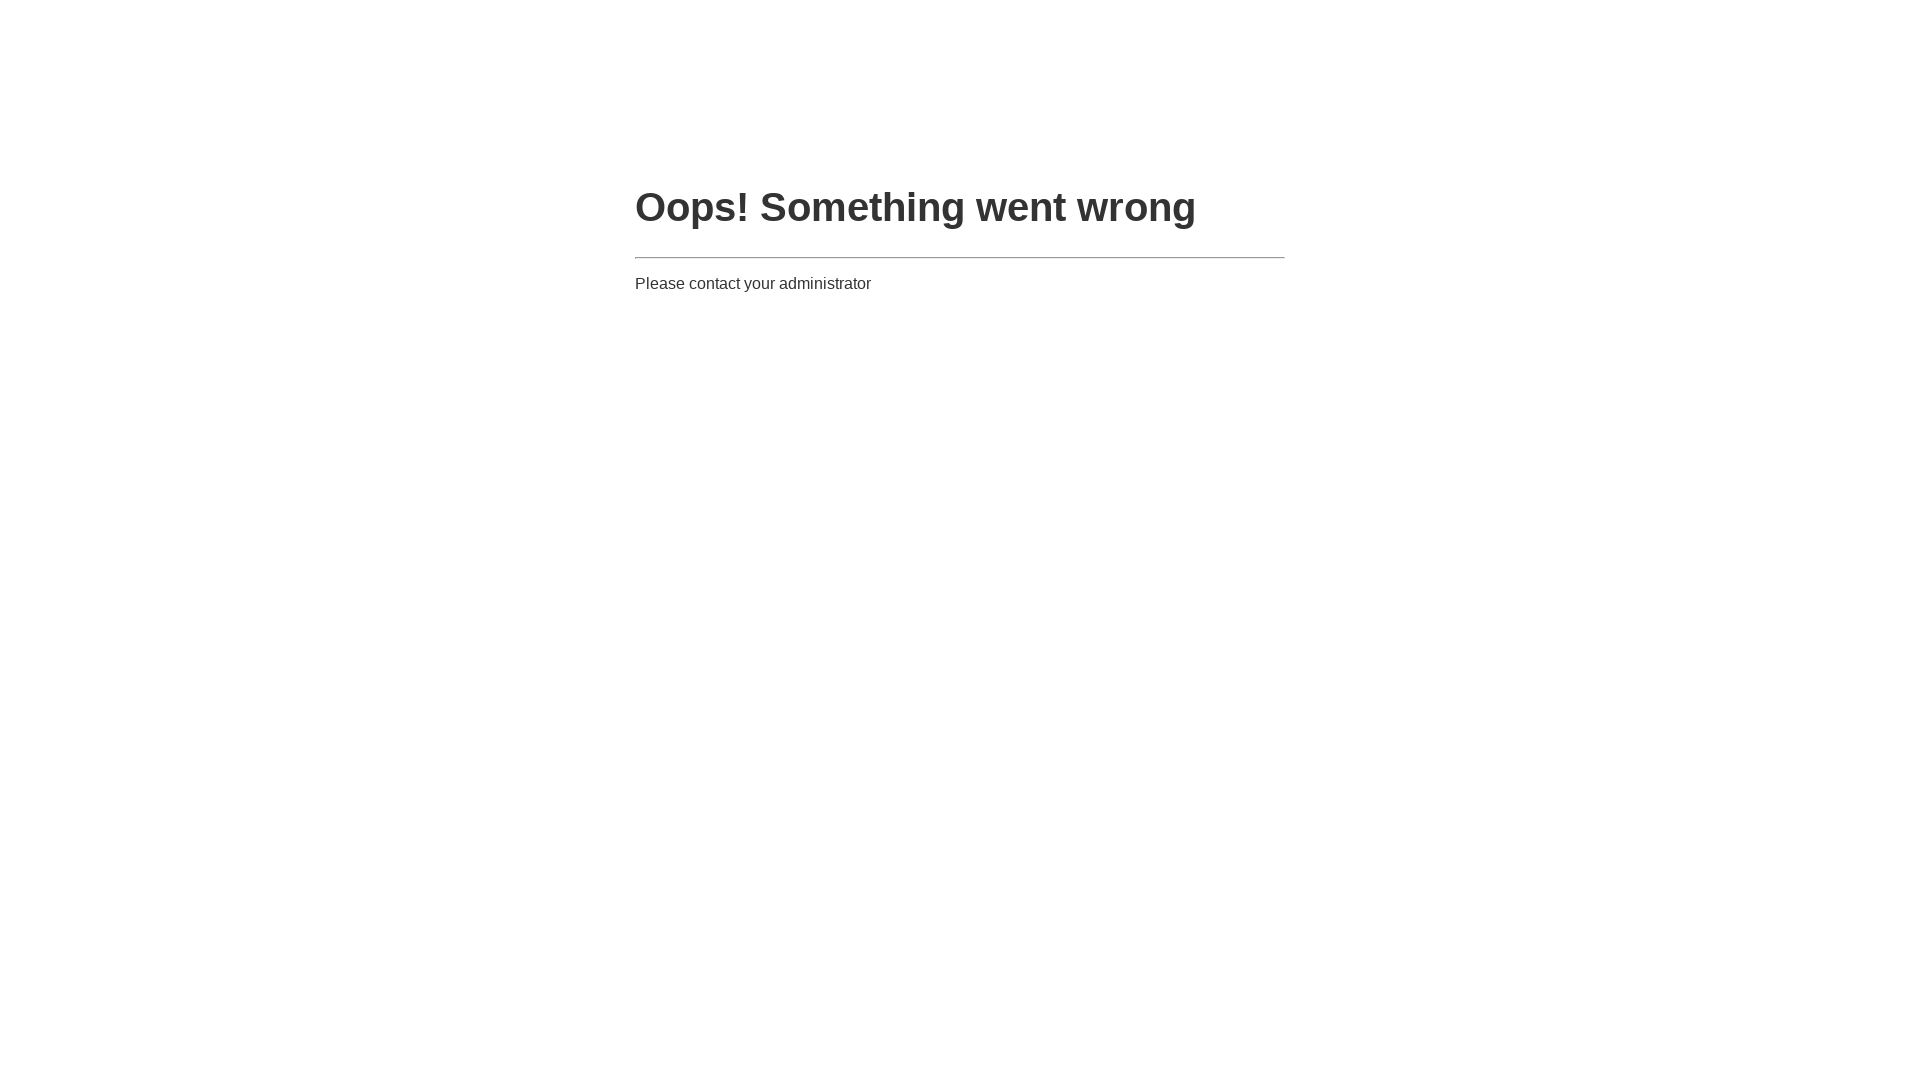

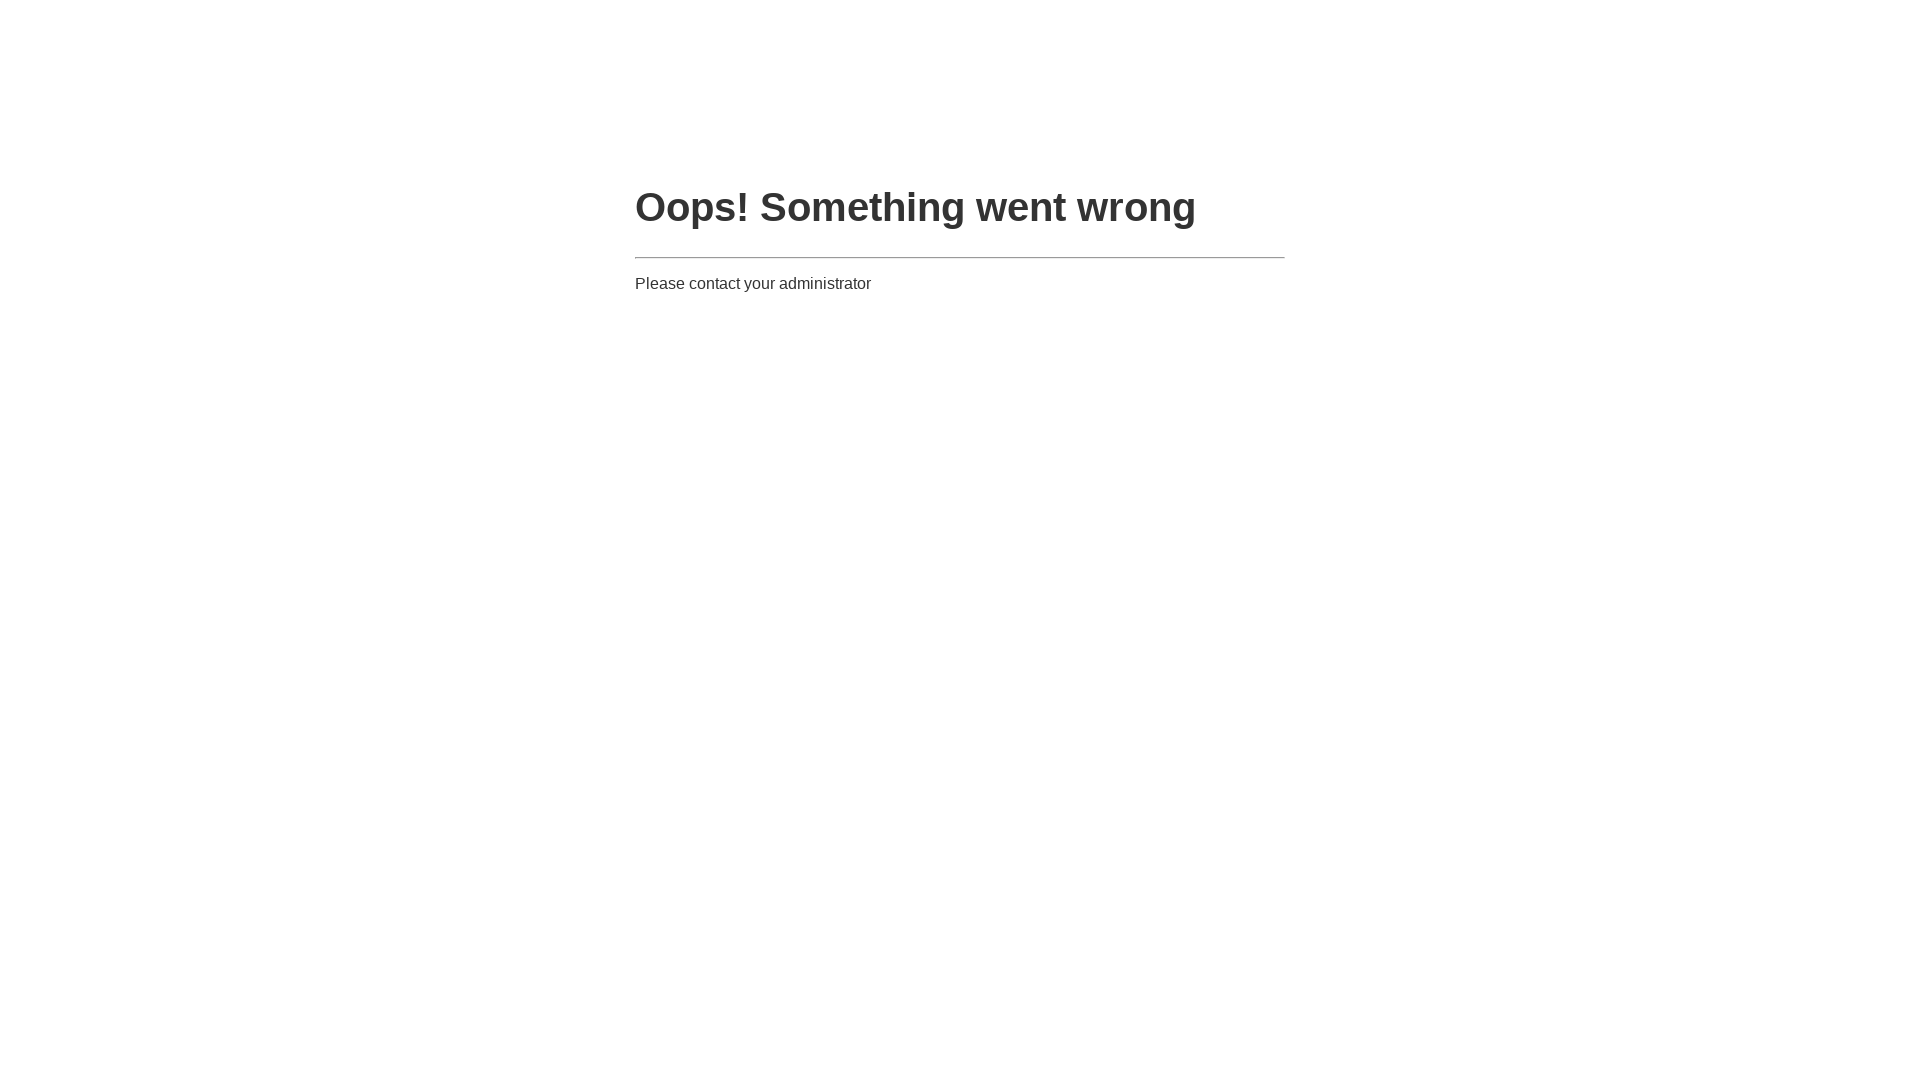